Tests checkbox functionality by locating two checkboxes and clicking them if they are not already selected

Starting URL: https://the-internet.herokuapp.com/checkboxes

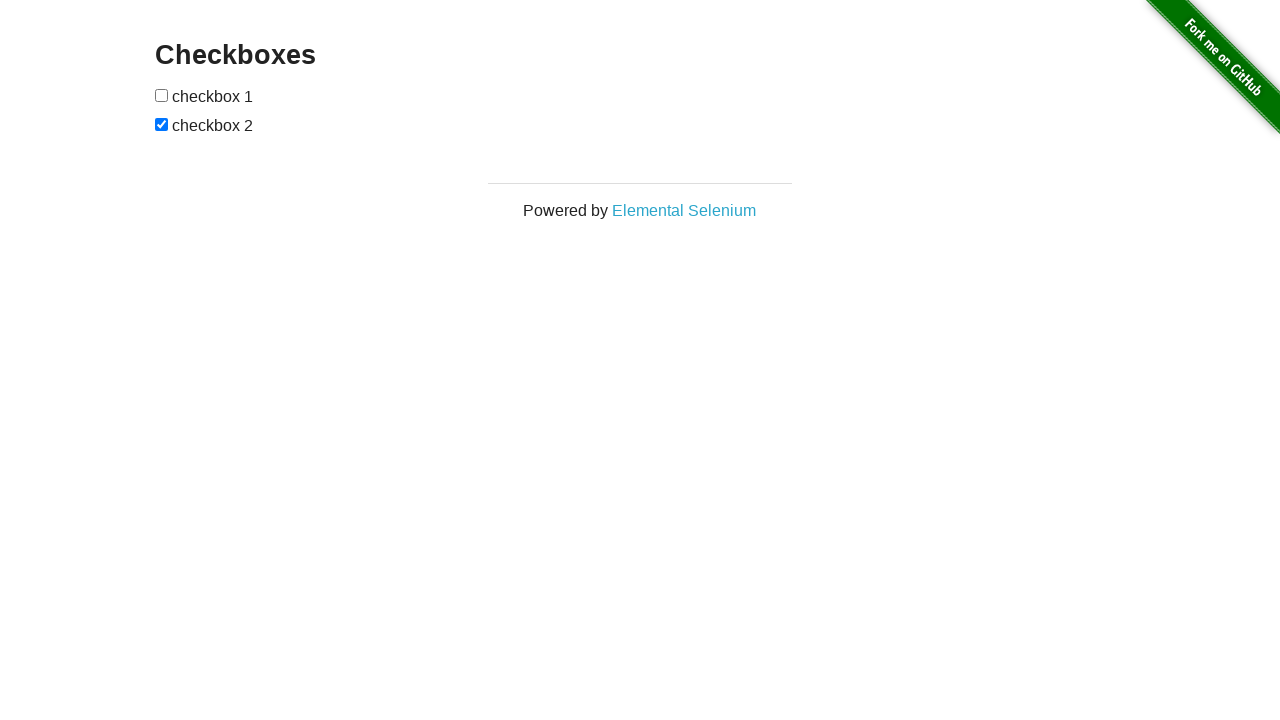

Located first checkbox element
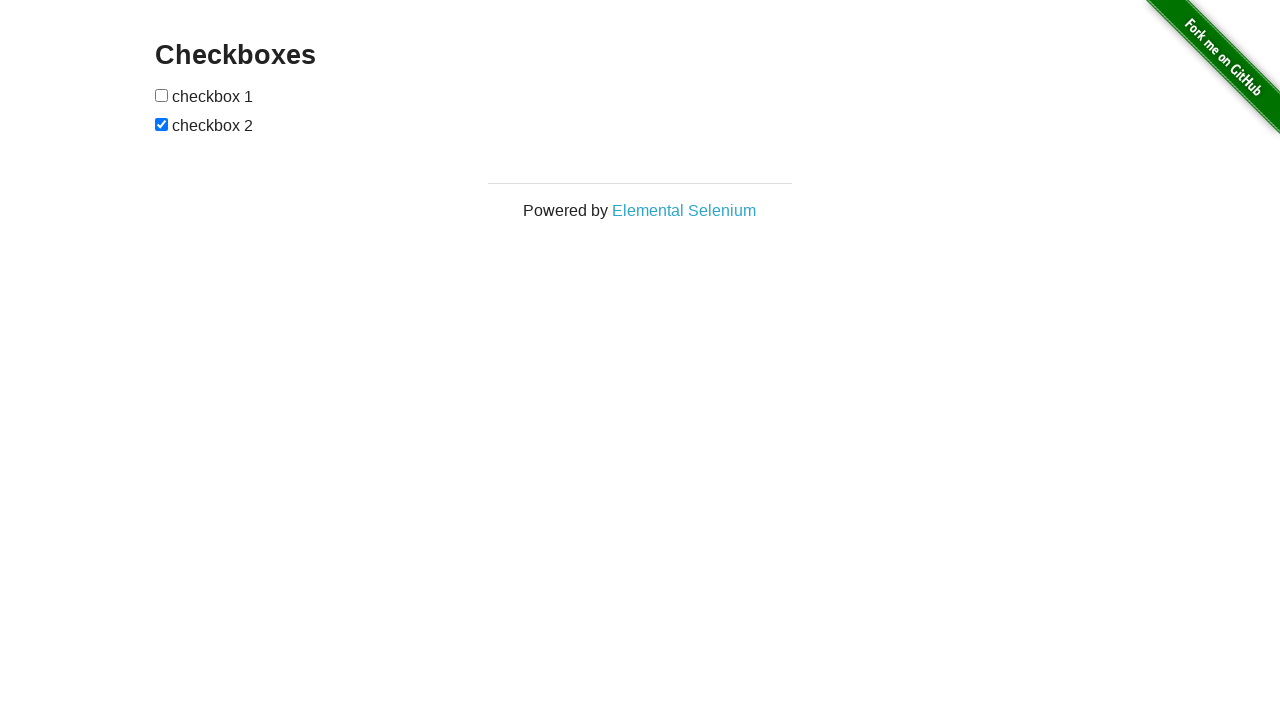

Located second checkbox element
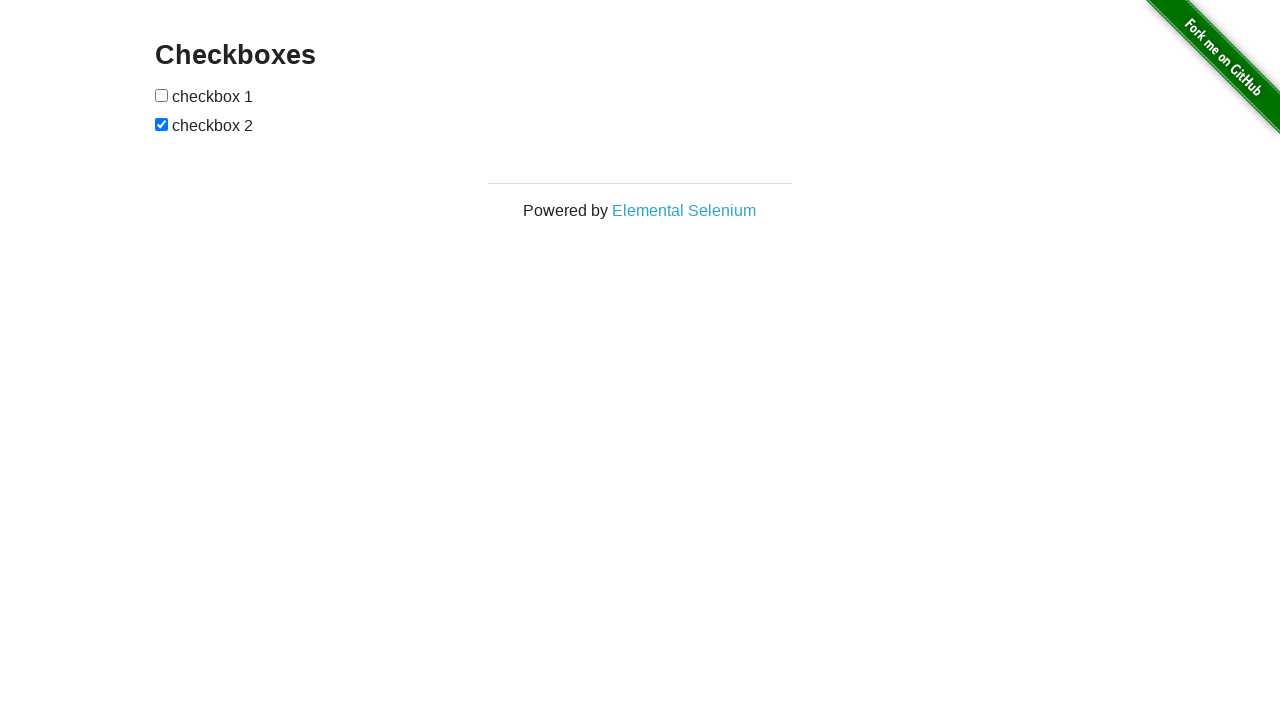

First checkbox is now visible
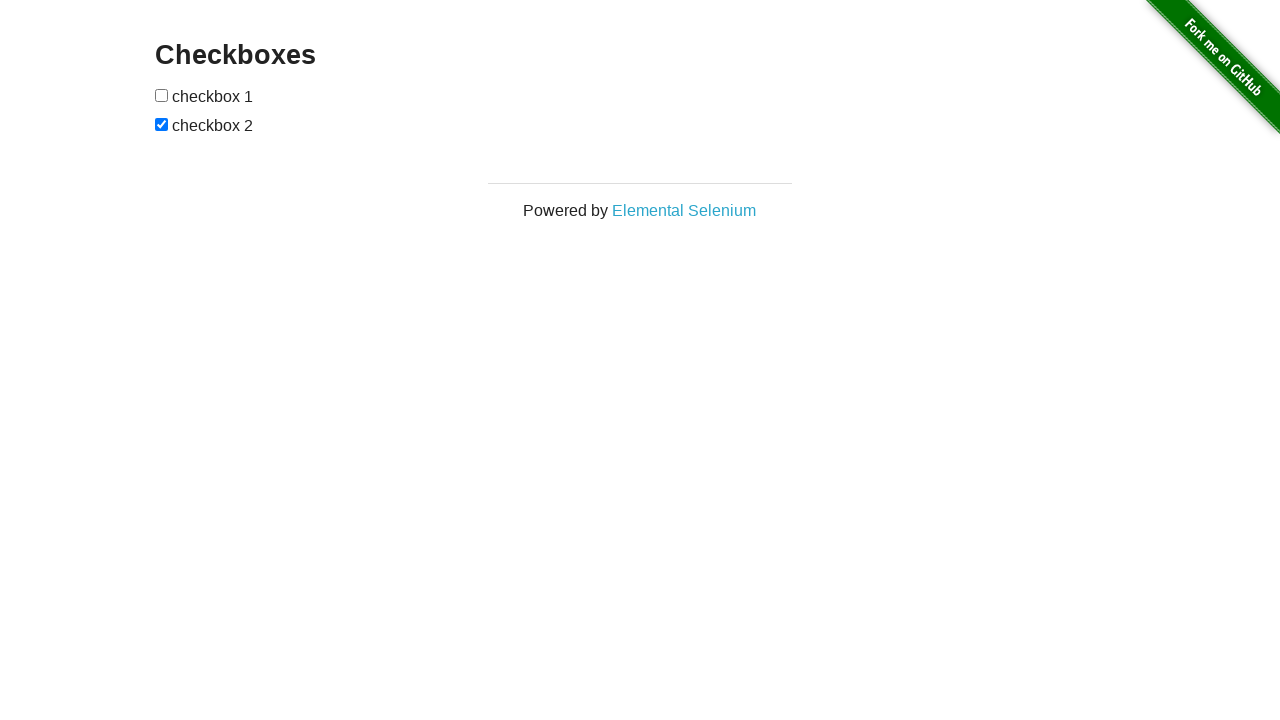

First checkbox was not selected, clicked it to select at (162, 95) on (//input[@type='checkbox'])[1]
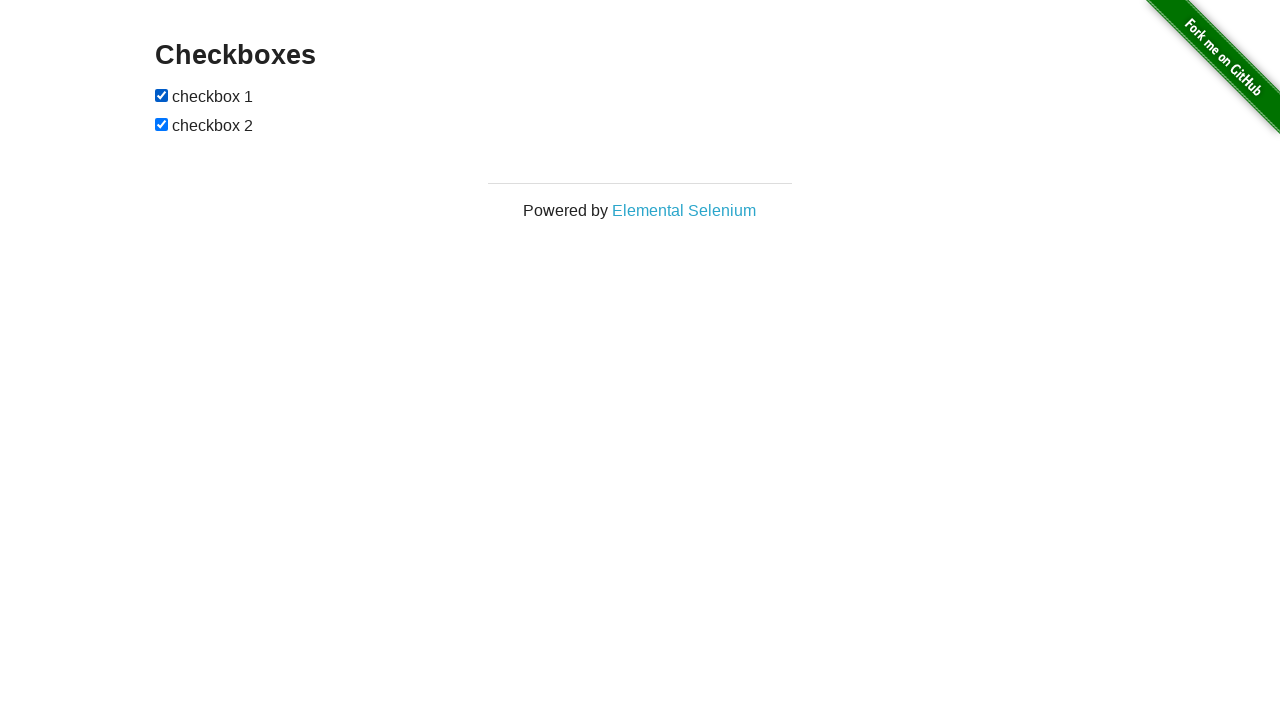

Second checkbox was already selected, no action needed
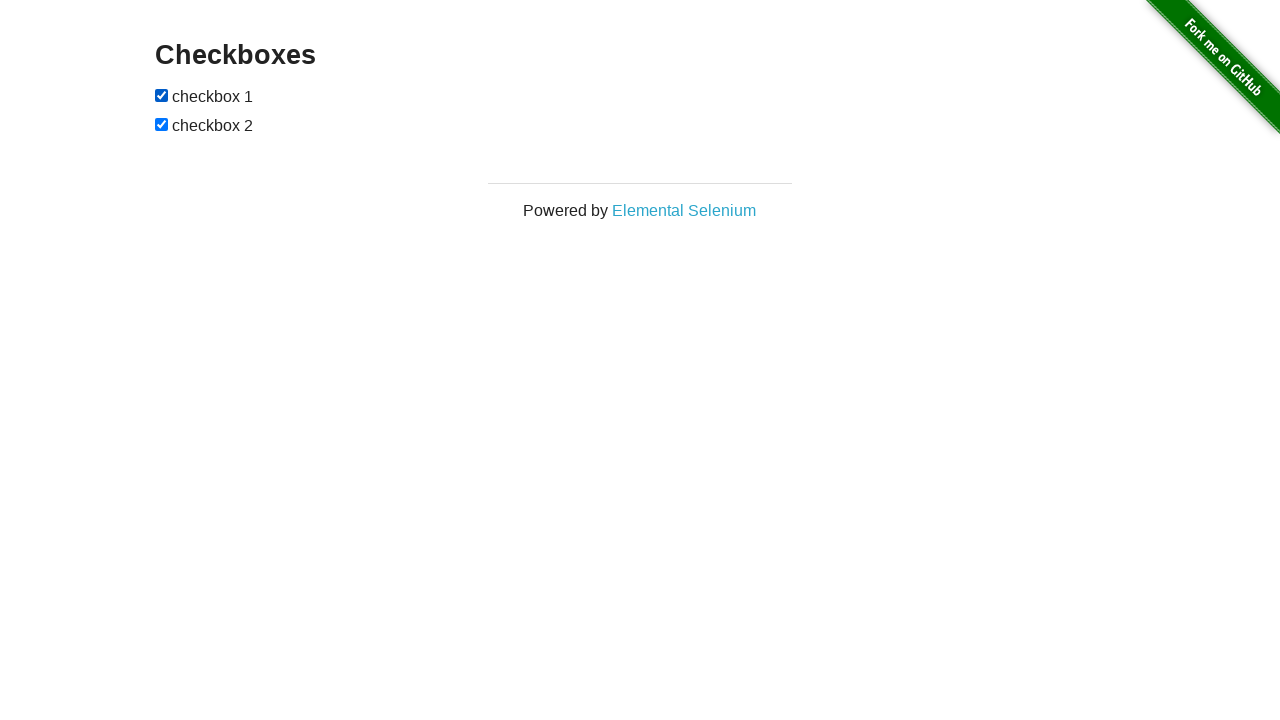

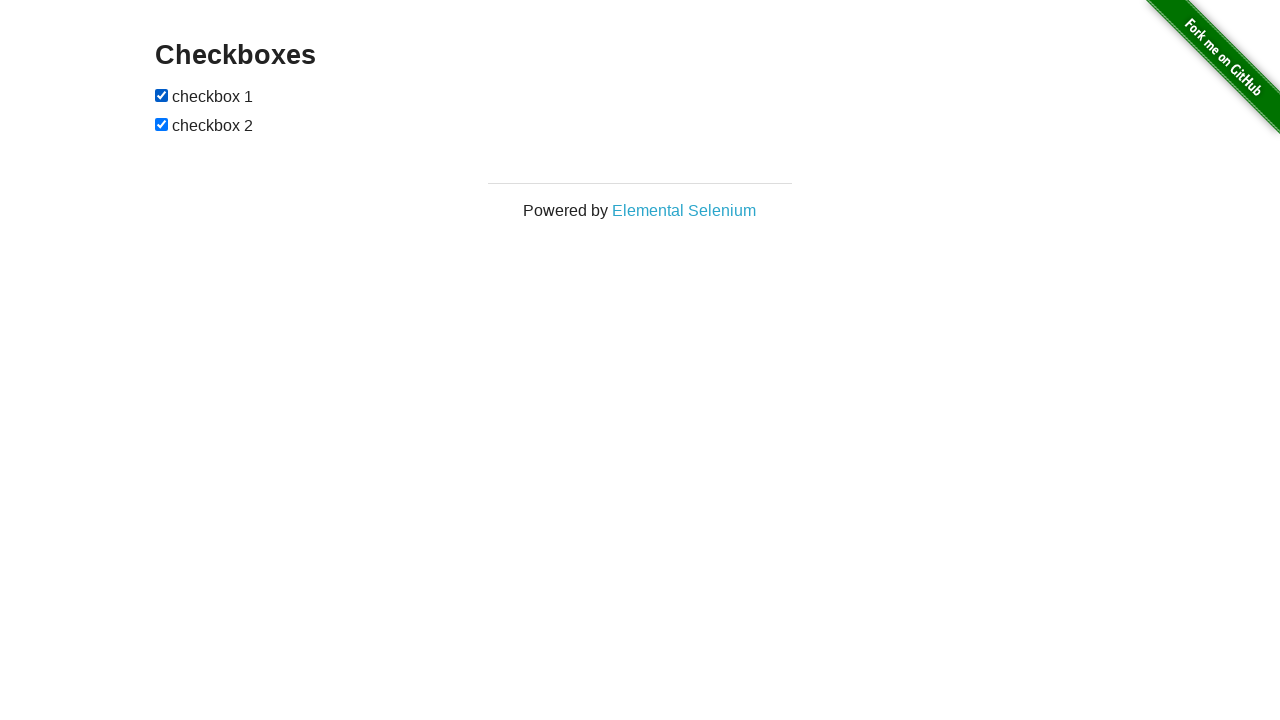